Tests registration form with mismatched confirm password to verify password confirmation validation

Starting URL: https://alada.vn/tai-khoan/dang-ky.html

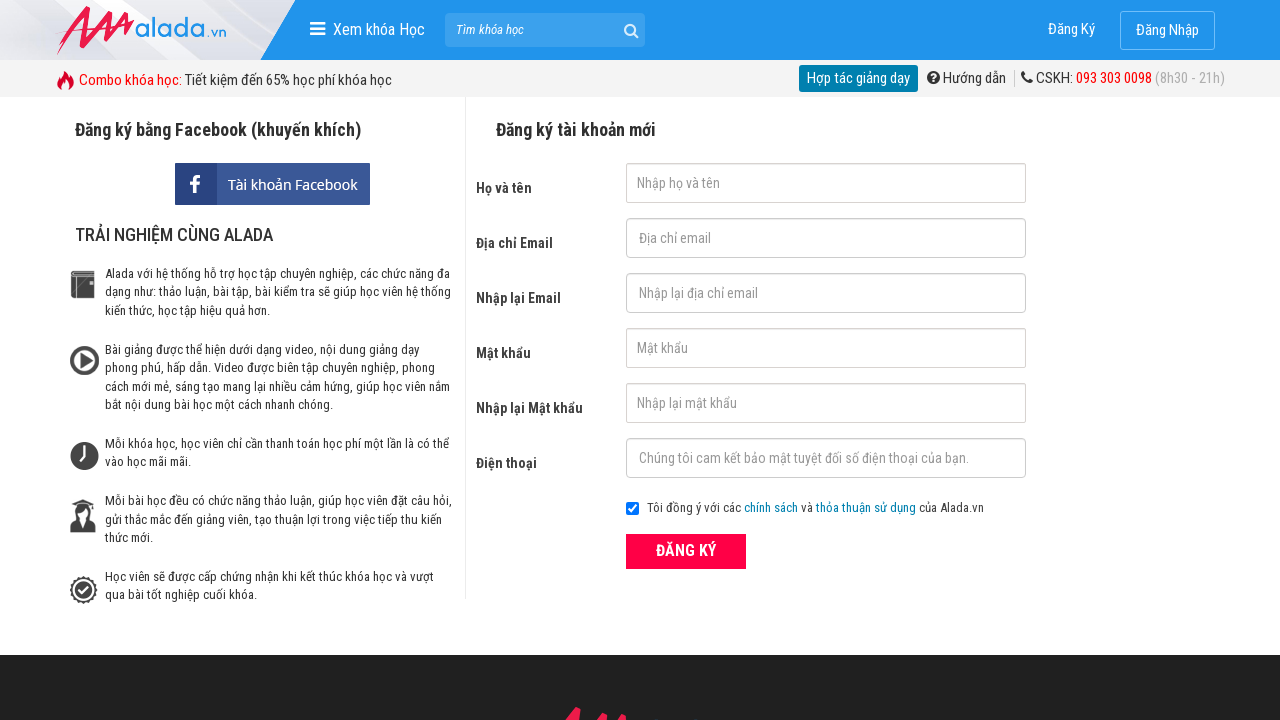

Filled first name field with 'Mau Ho' on #txtFirstname
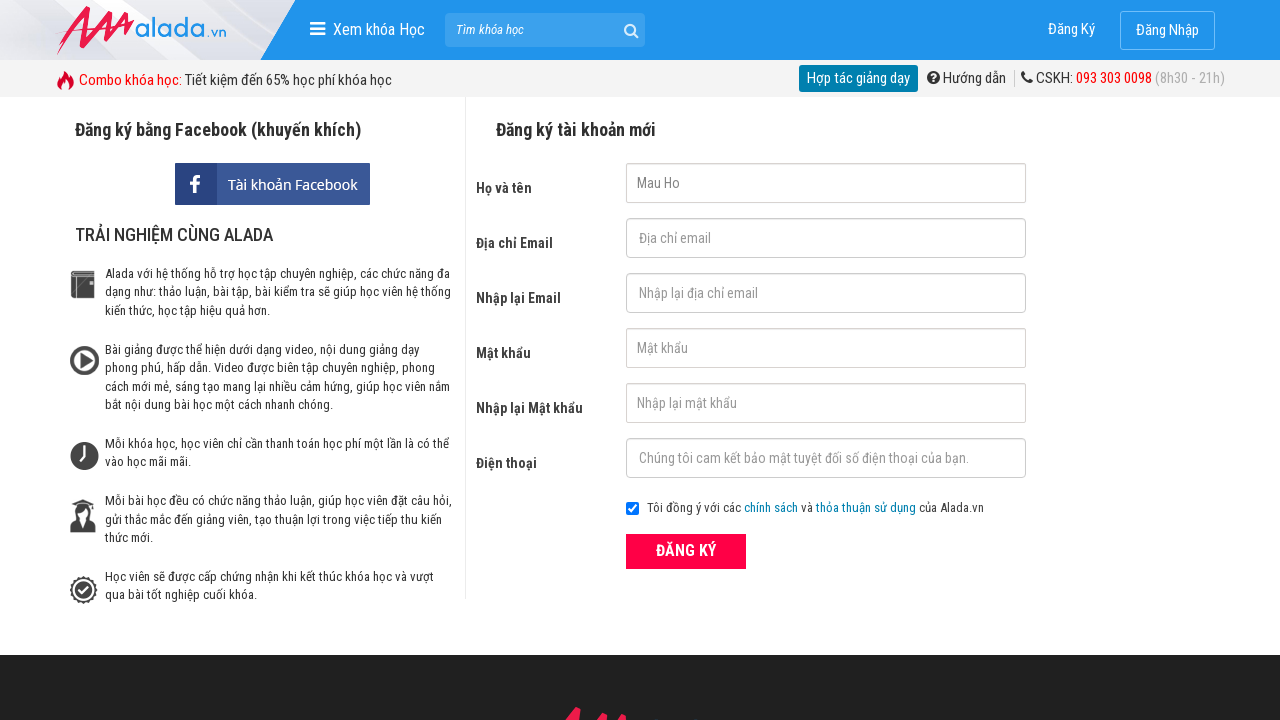

Filled email field with 'hodangmau@gmail.com' on #txtEmail
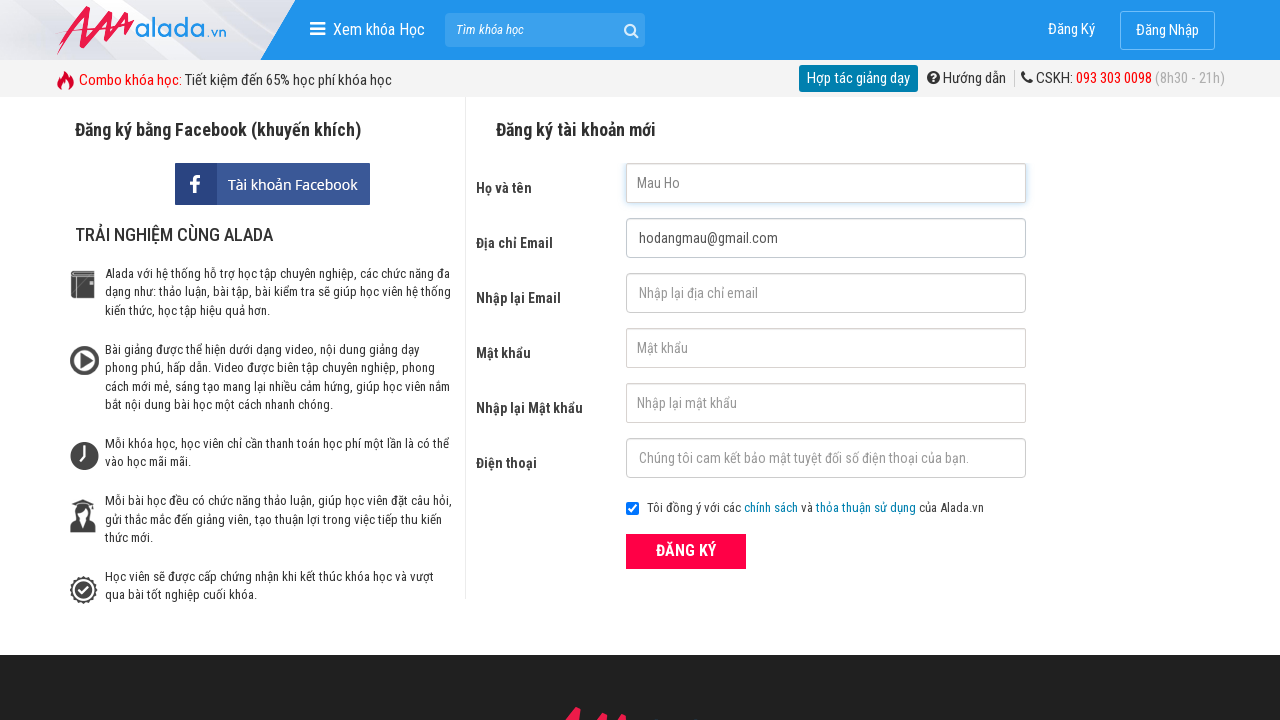

Filled confirm email field with 'hodangmau@gmail.com' on #txtCEmail
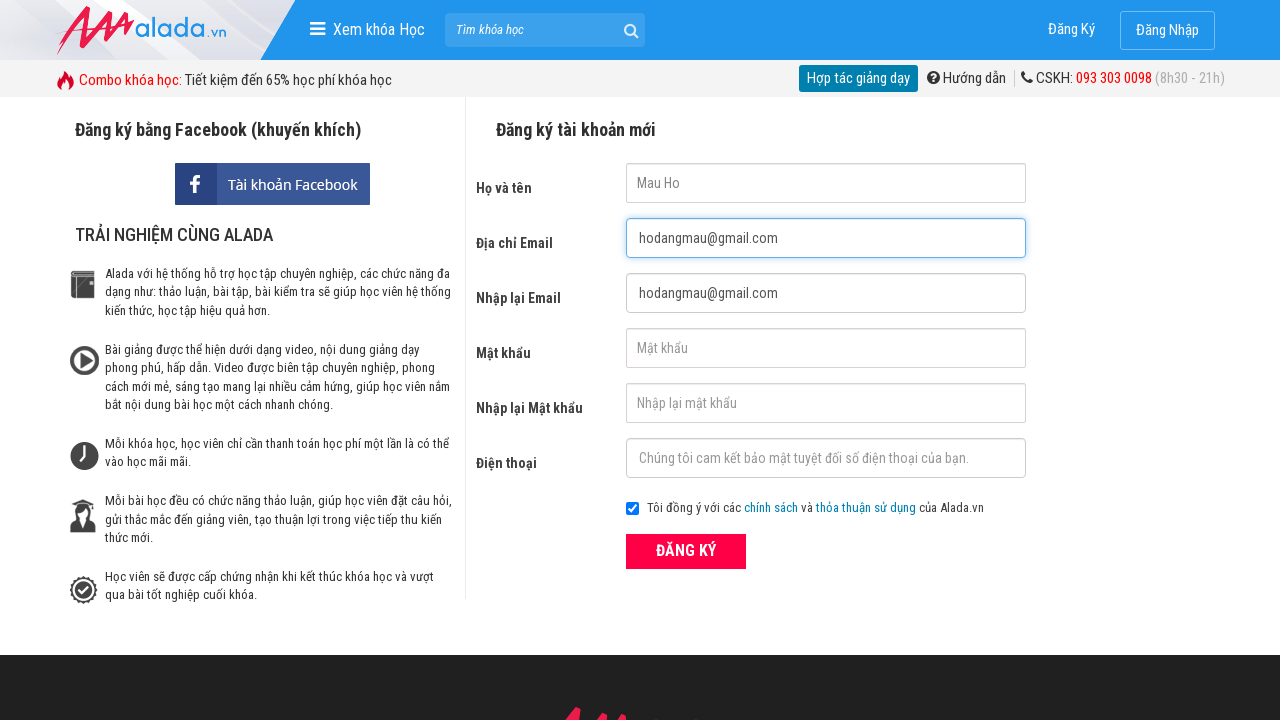

Filled password field with '12345678' on #txtPassword
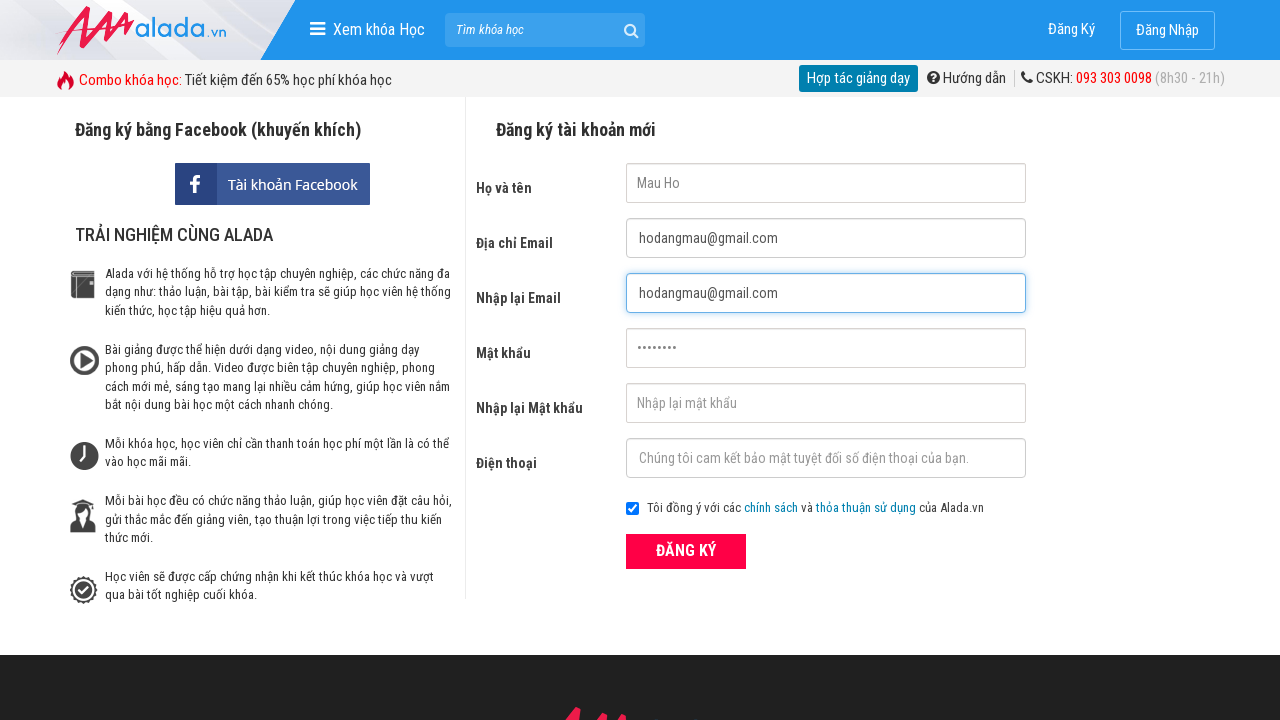

Filled confirm password field with mismatched password '12356888' on #txtCPassword
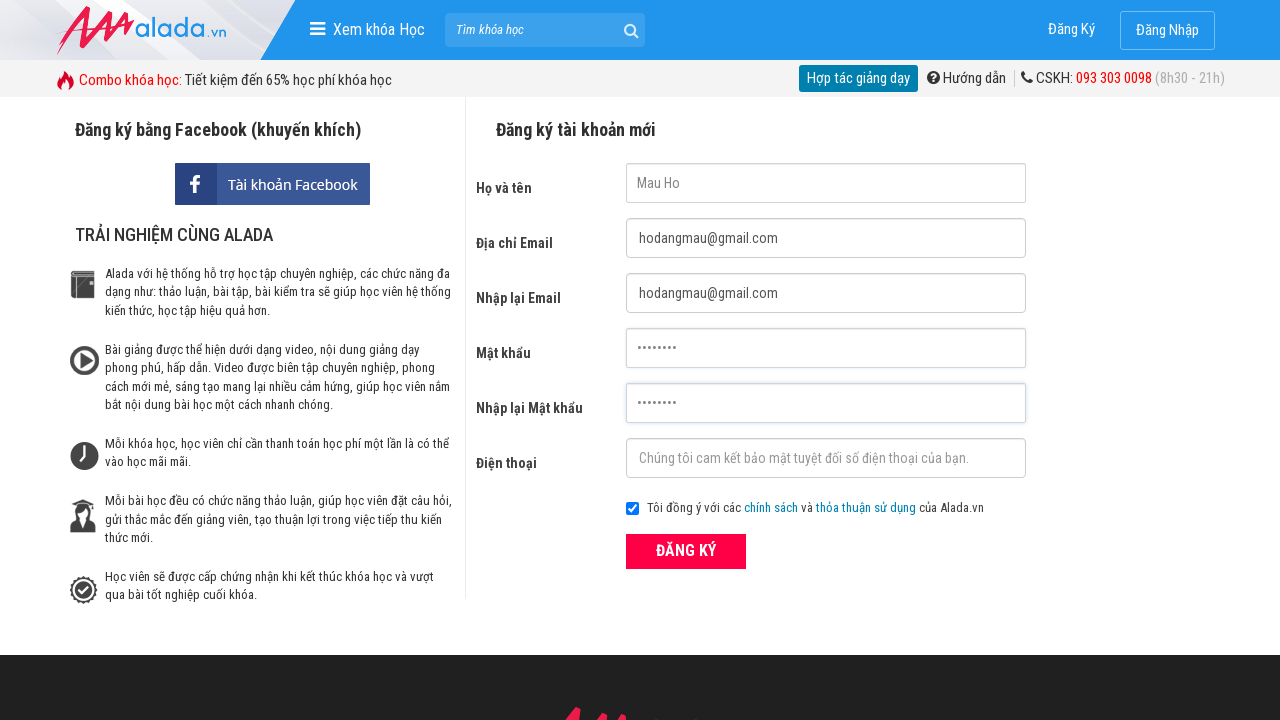

Filled phone number field with '0939303082' on #txtPhone
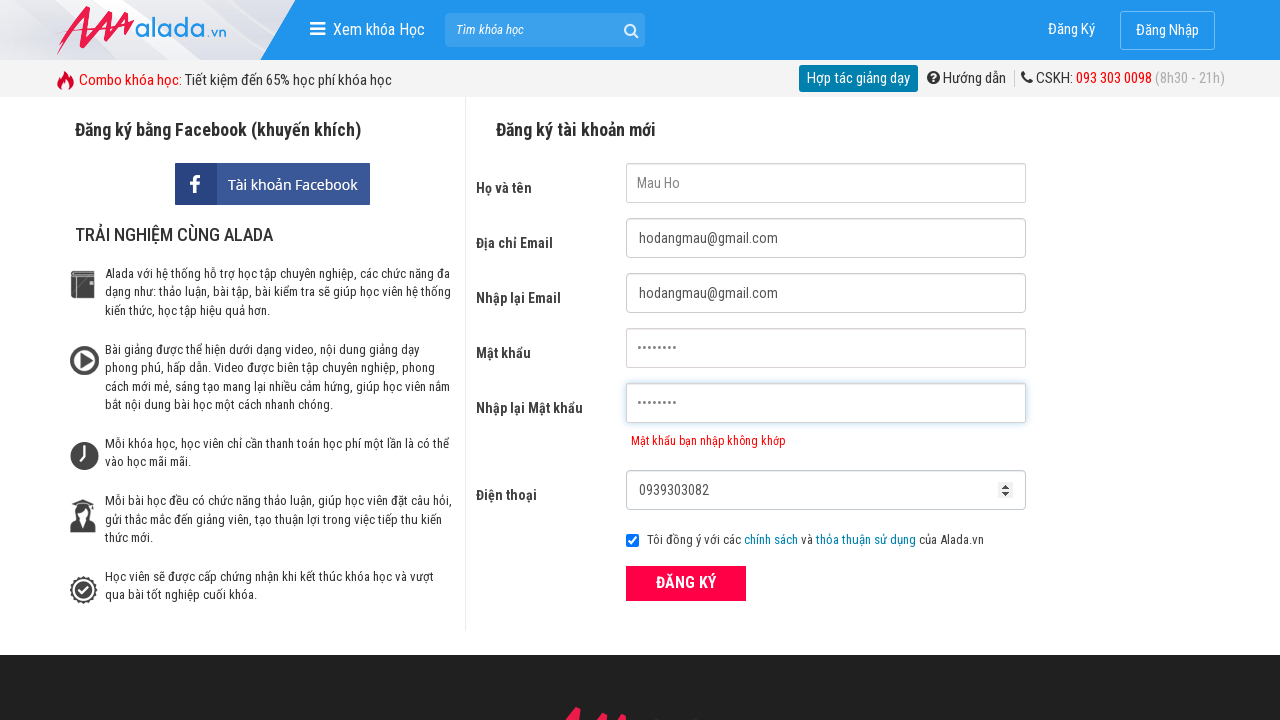

Clicked register button to submit form at (686, 583) on xpath=//form[@id='frmLogin']//button
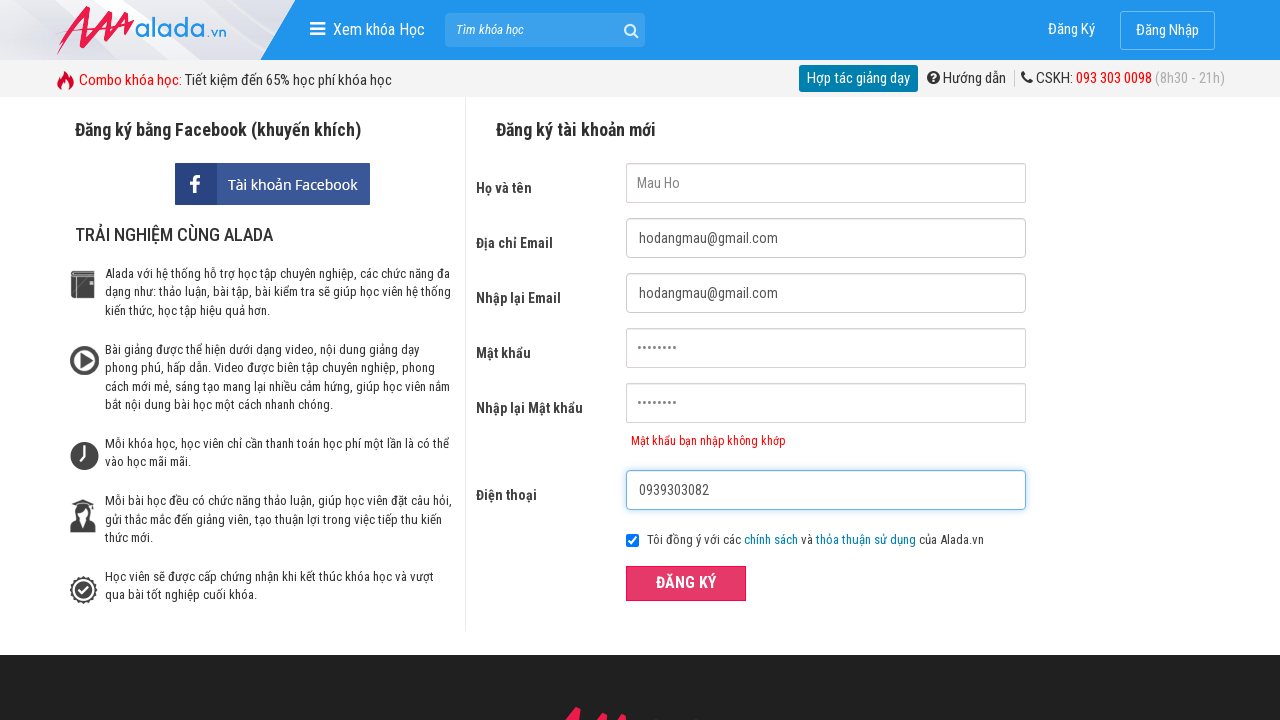

Verified confirm password error message displays 'Mật khẩu bạn nhập không khớp'
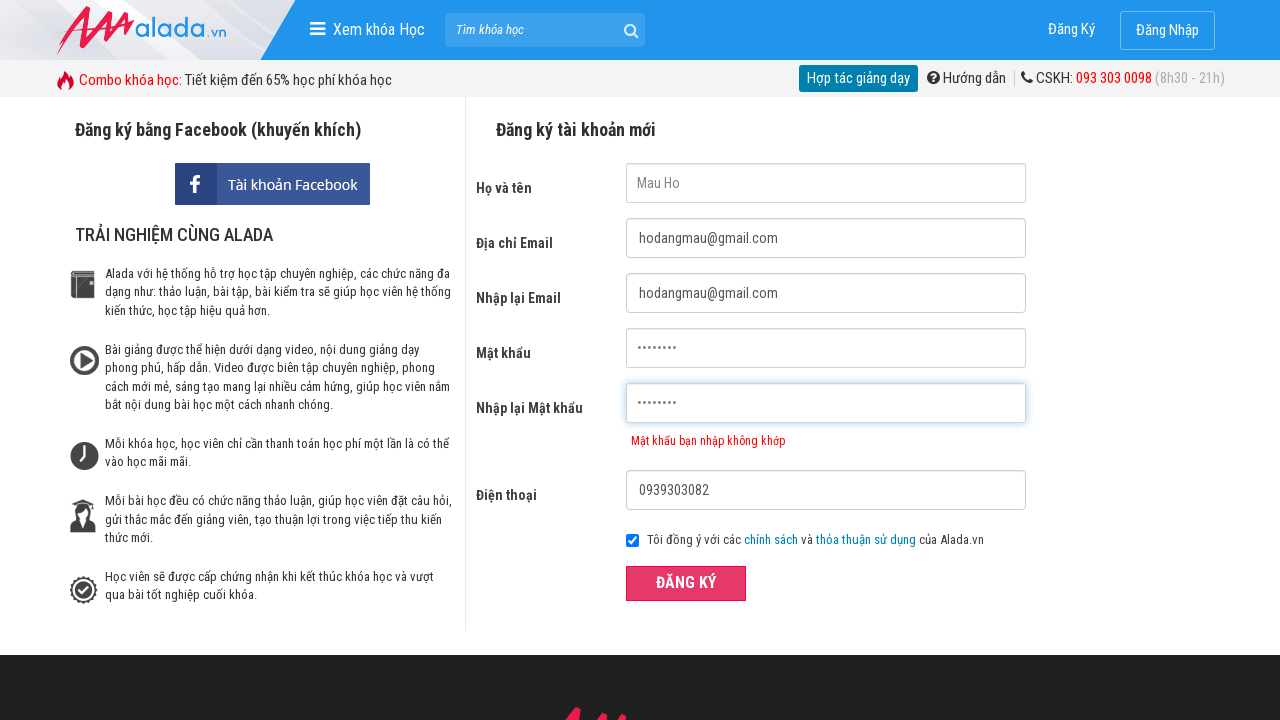

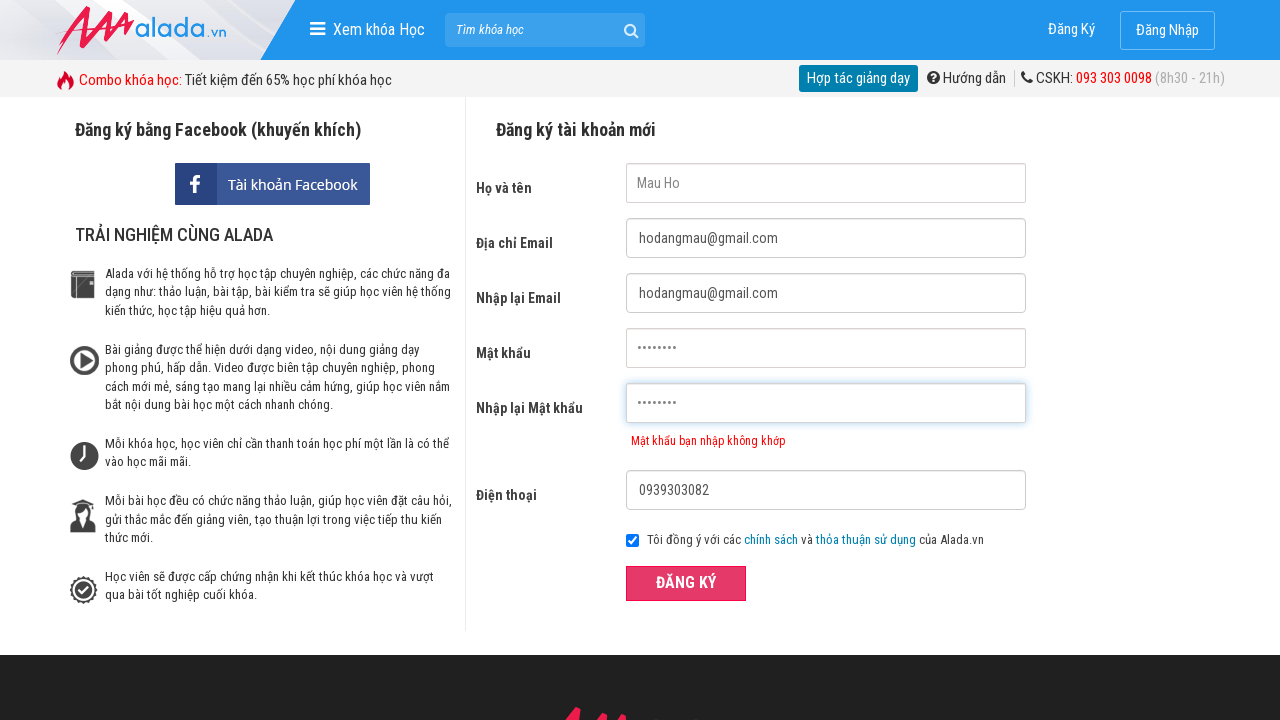